Tests iframe switching functionality by navigating to a frames demo page, switching to frame1 to read heading text, switching back to main content, then switching to frame2 to read another heading.

Starting URL: https://demoqa.com/frames

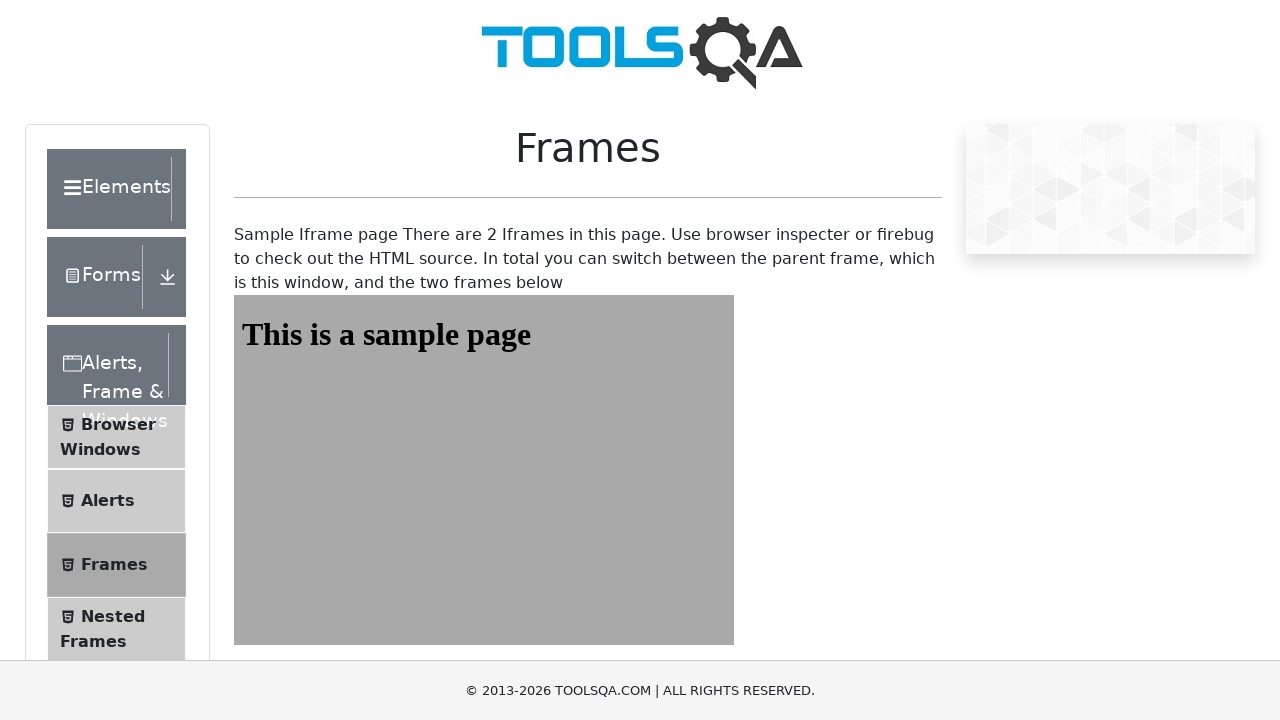

Navigated to frames demo page
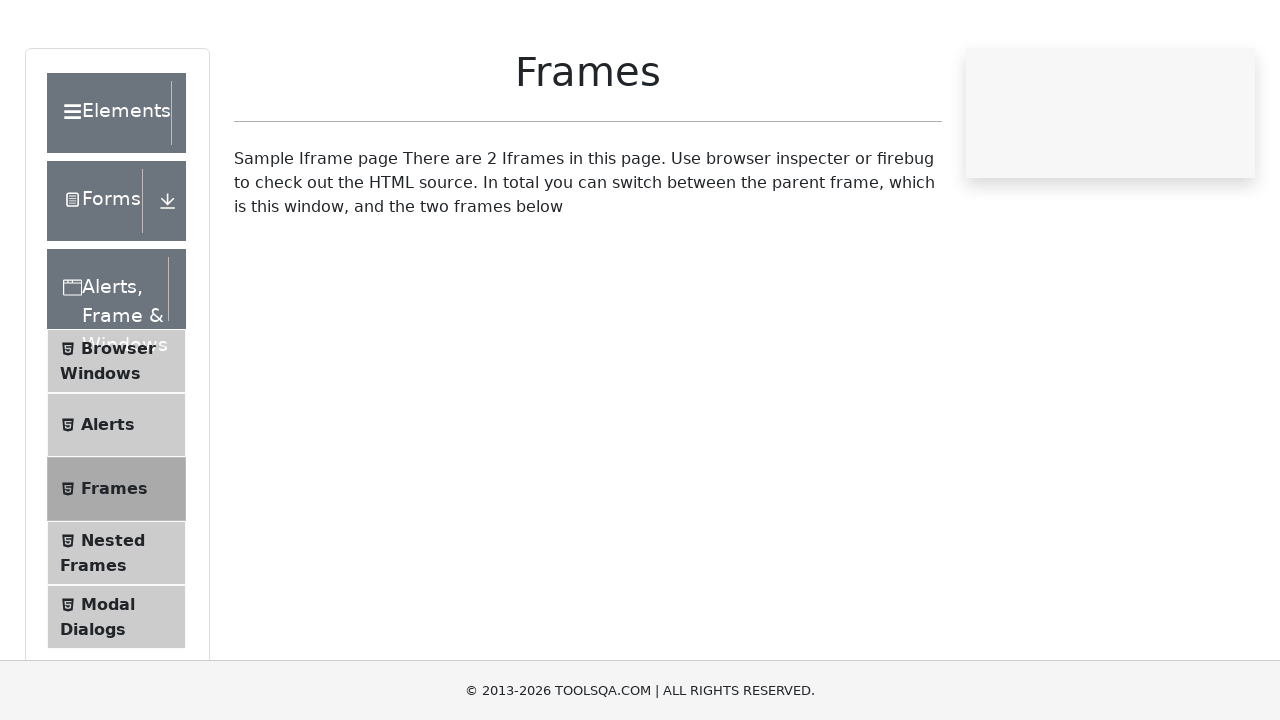

Located frame1
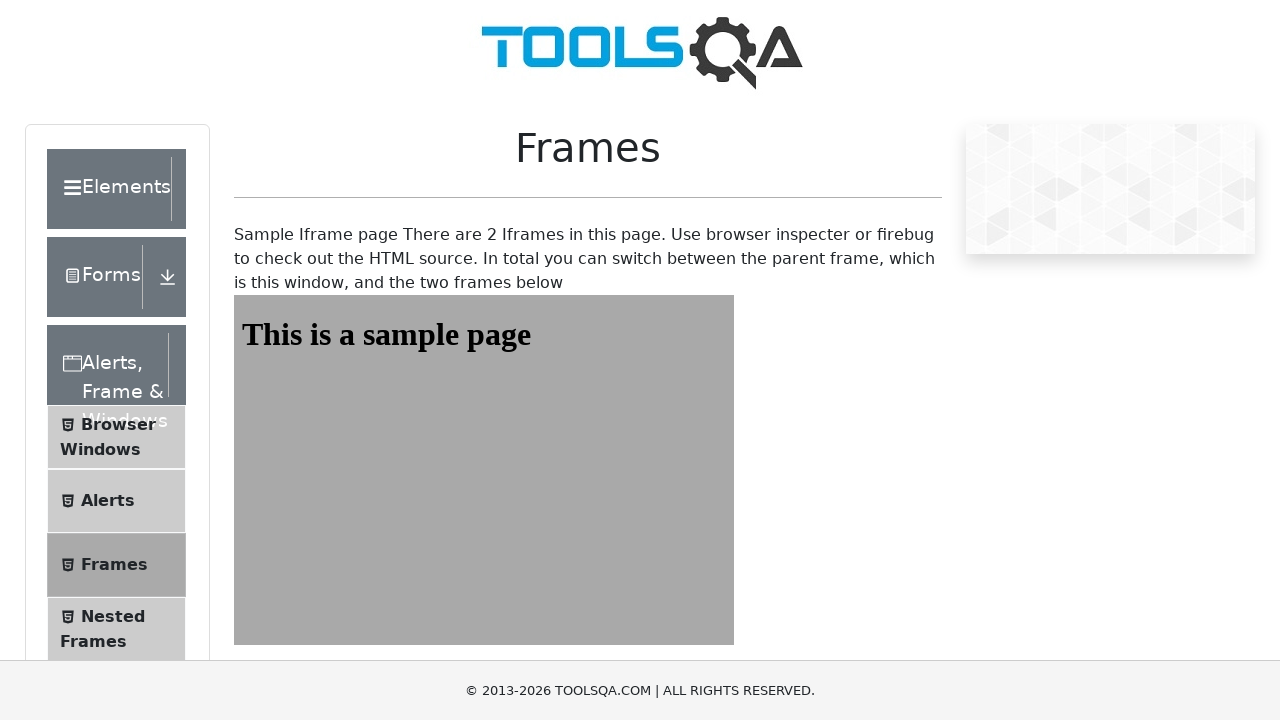

Sample heading in frame1 is visible
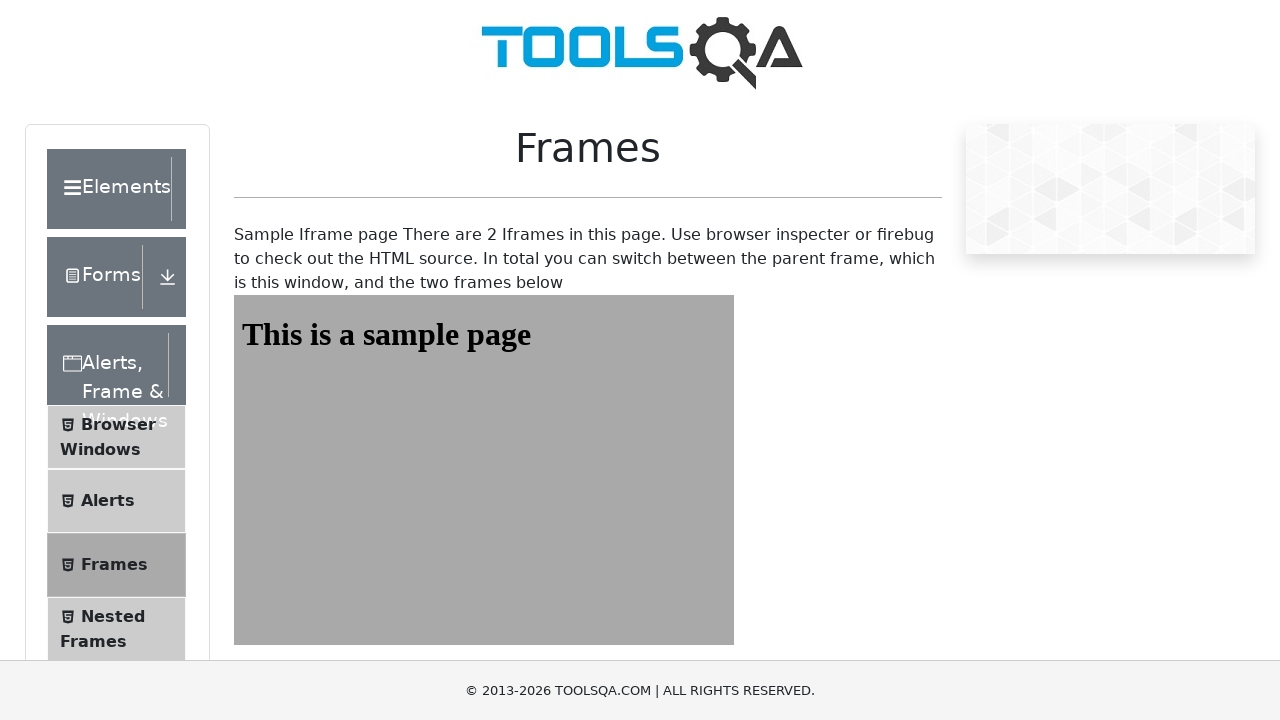

Read heading text from frame1: 'This is a sample page'
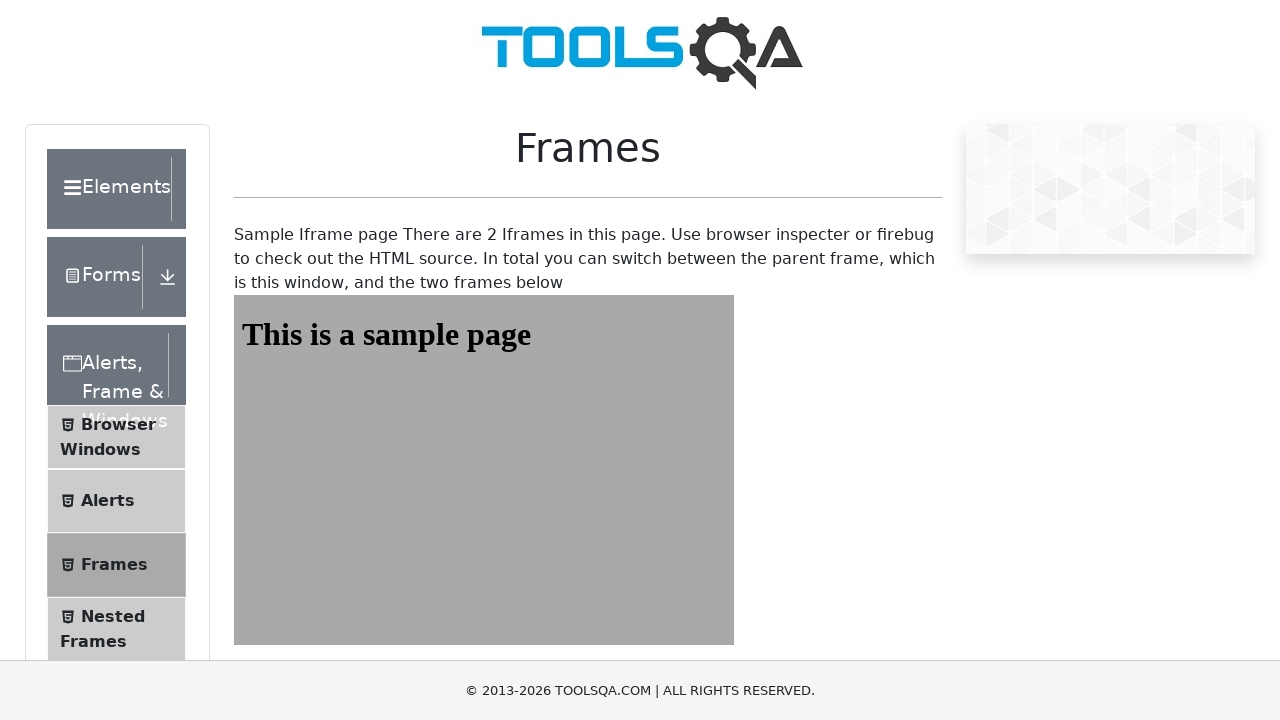

Located frame2
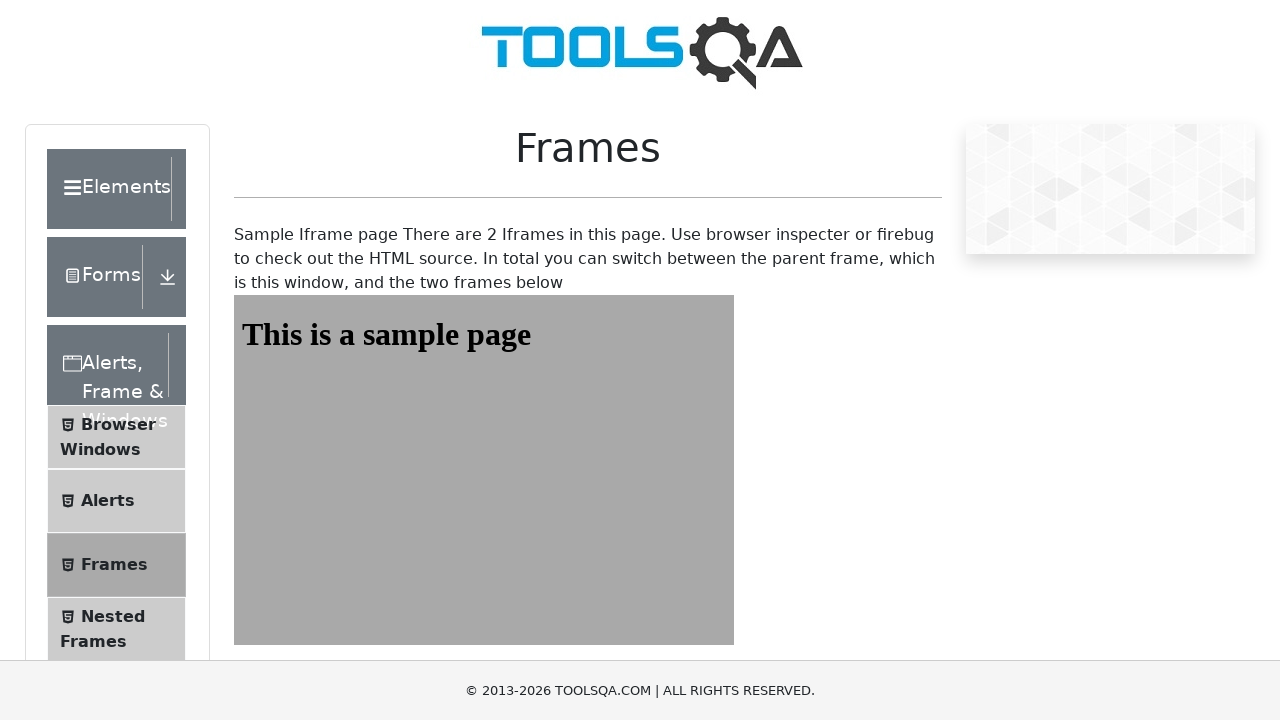

Sample page heading in frame2 is visible
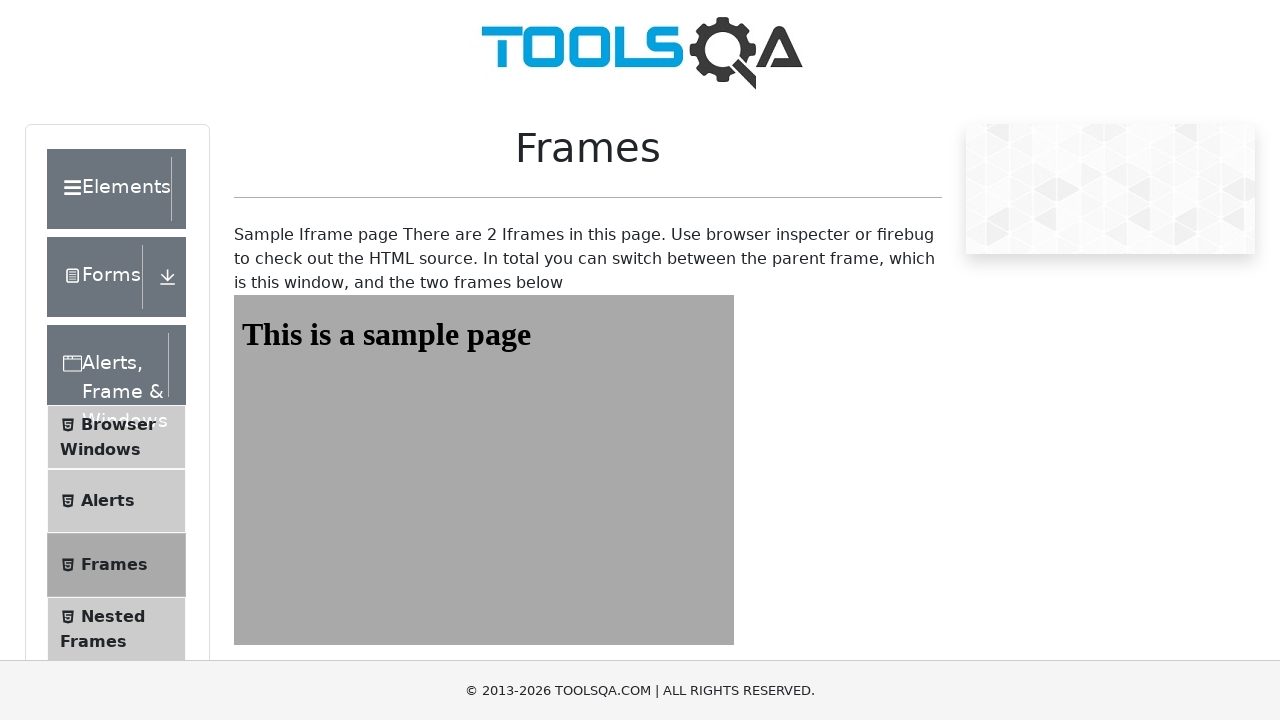

Read heading text from frame2: 'This is a sample page'
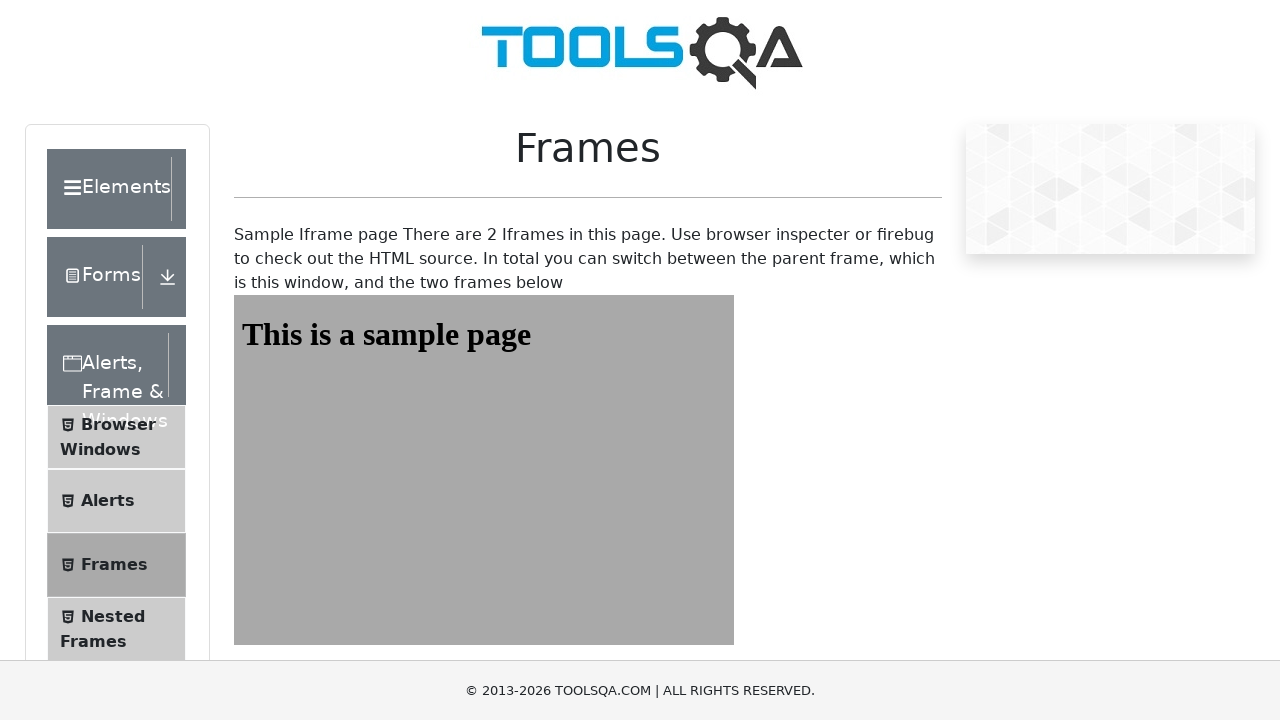

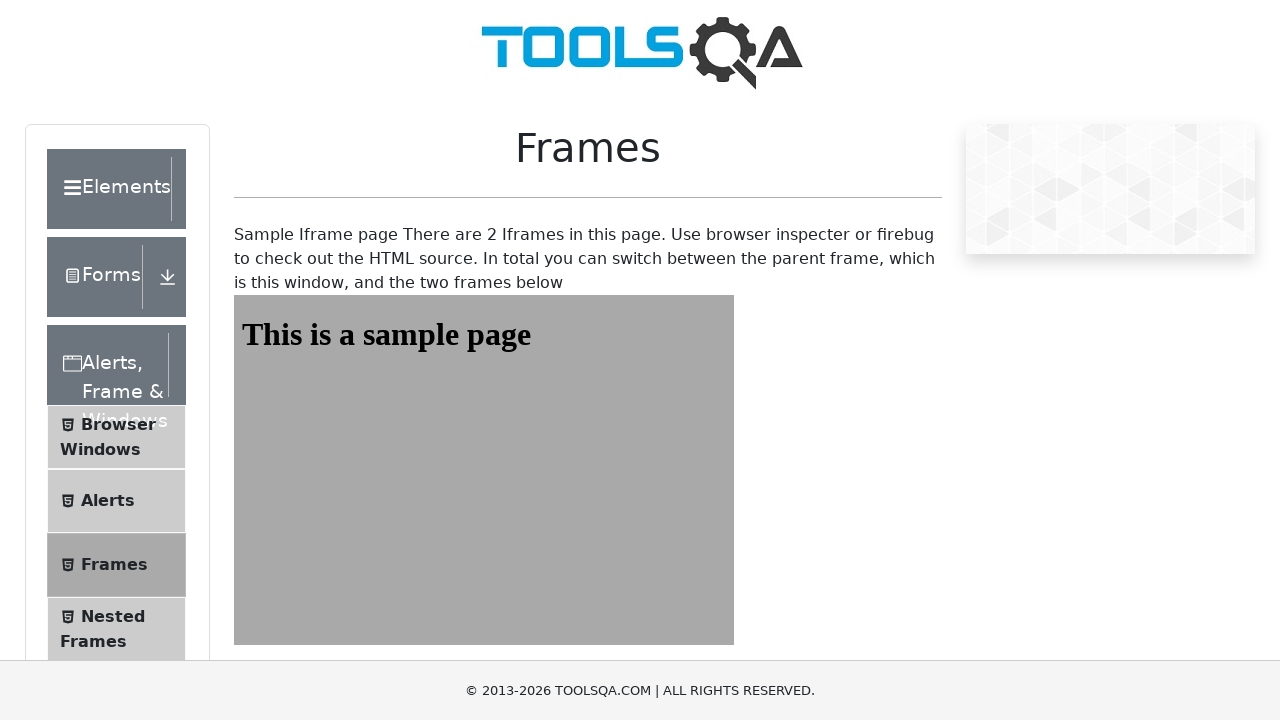